Tests that typing partial text "phon" in search box shows search suggestions including "Phonecards"

Starting URL: https://www.tmsandbox.co.nz/

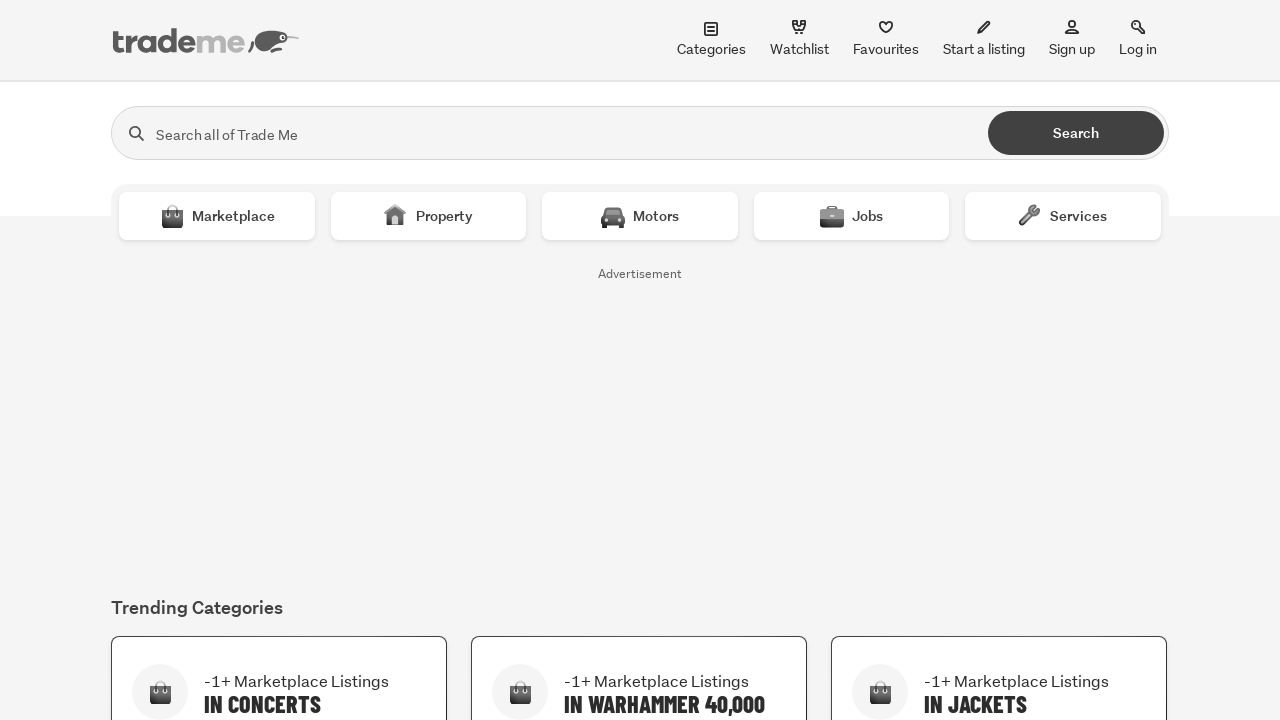

Filled search box with partial text 'phon' on input[name="search"]
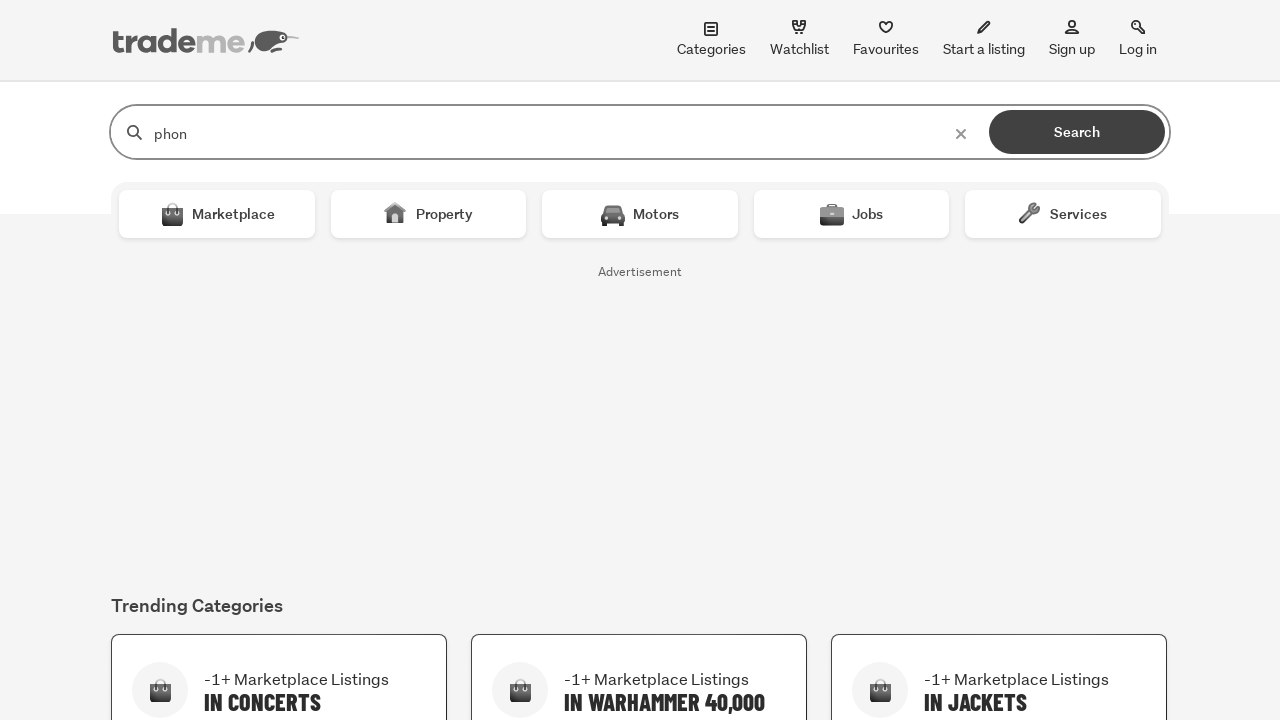

Search suggestions box appeared
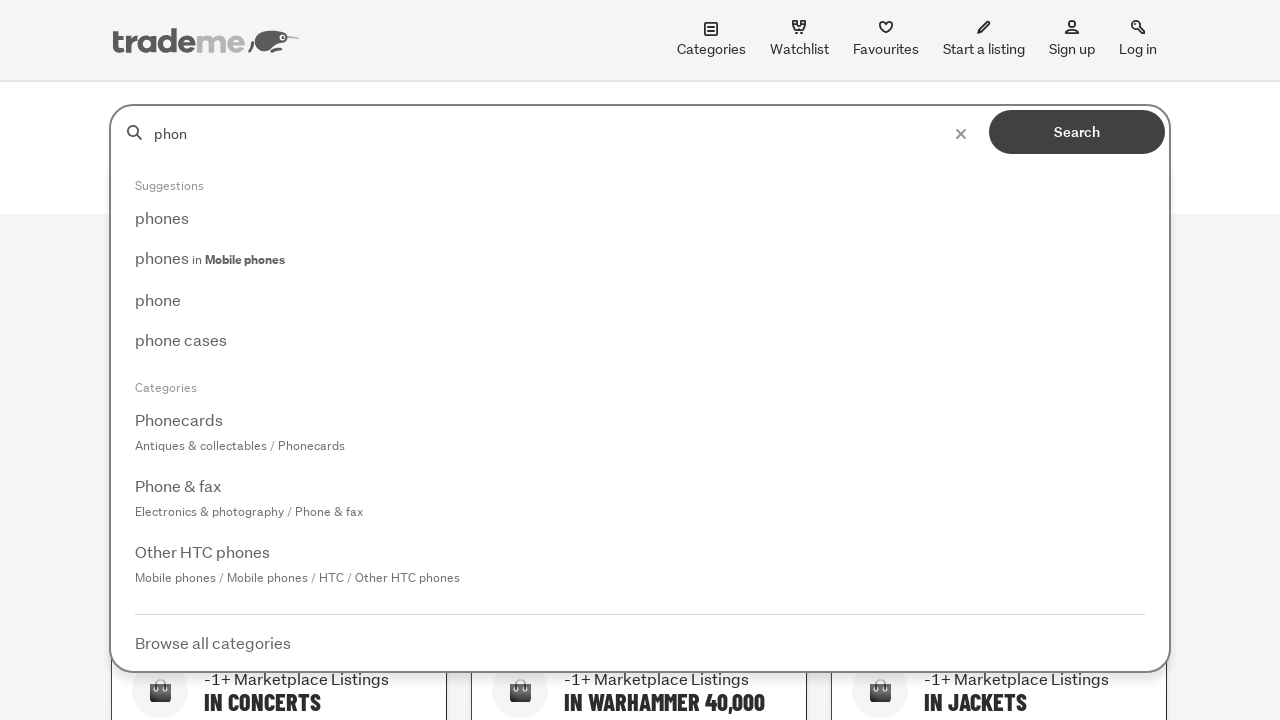

Phonecards suggestion is visible in search results
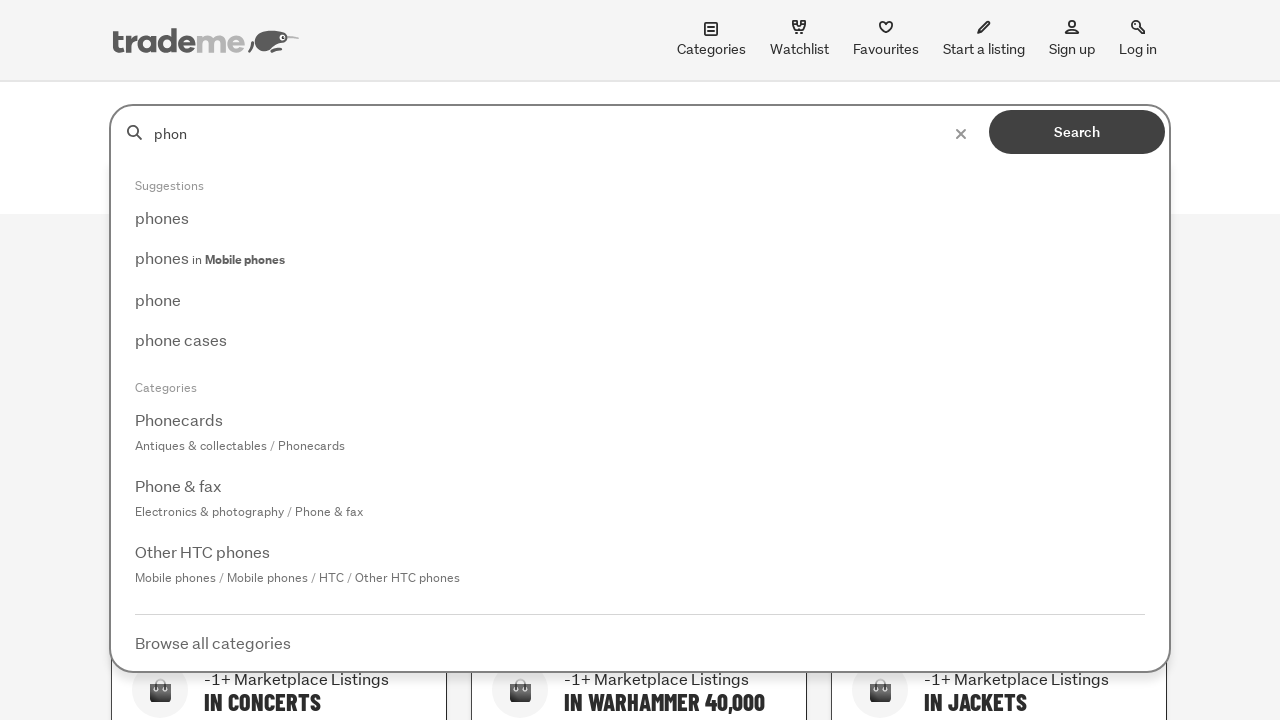

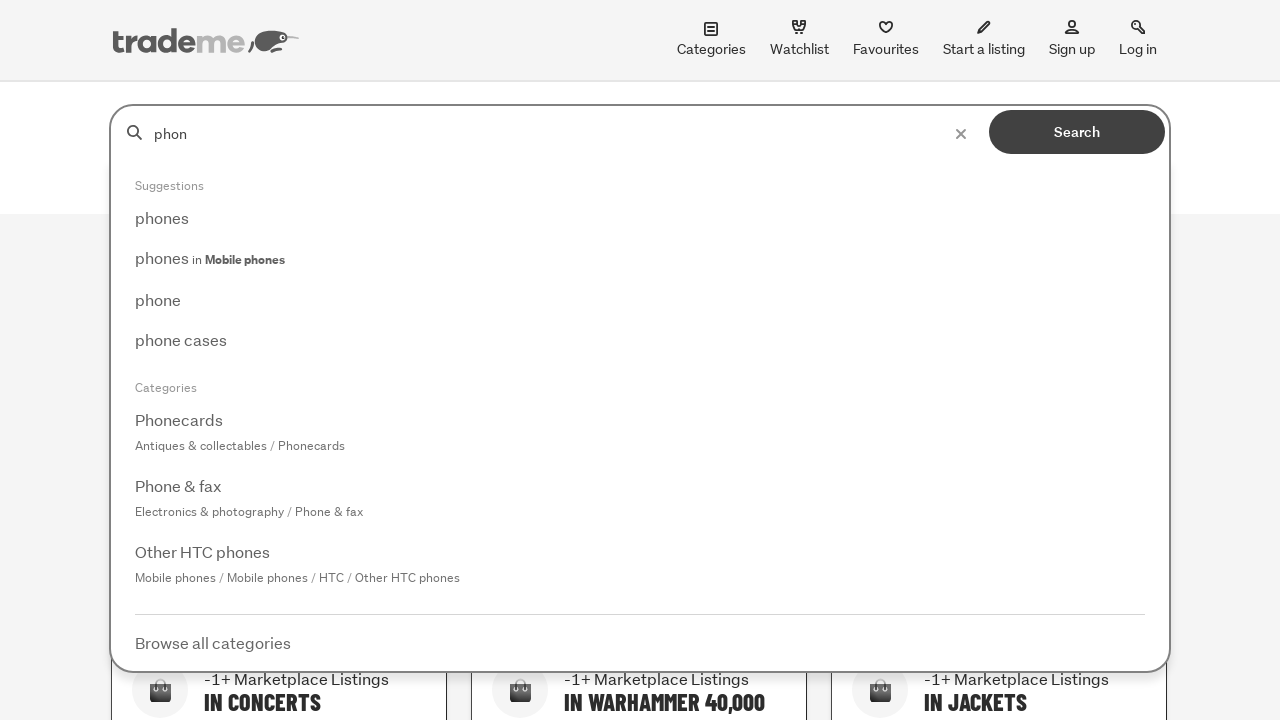